Tests the forgot password link functionality on Zerodha login page

Starting URL: https://kite.zerodha.com/

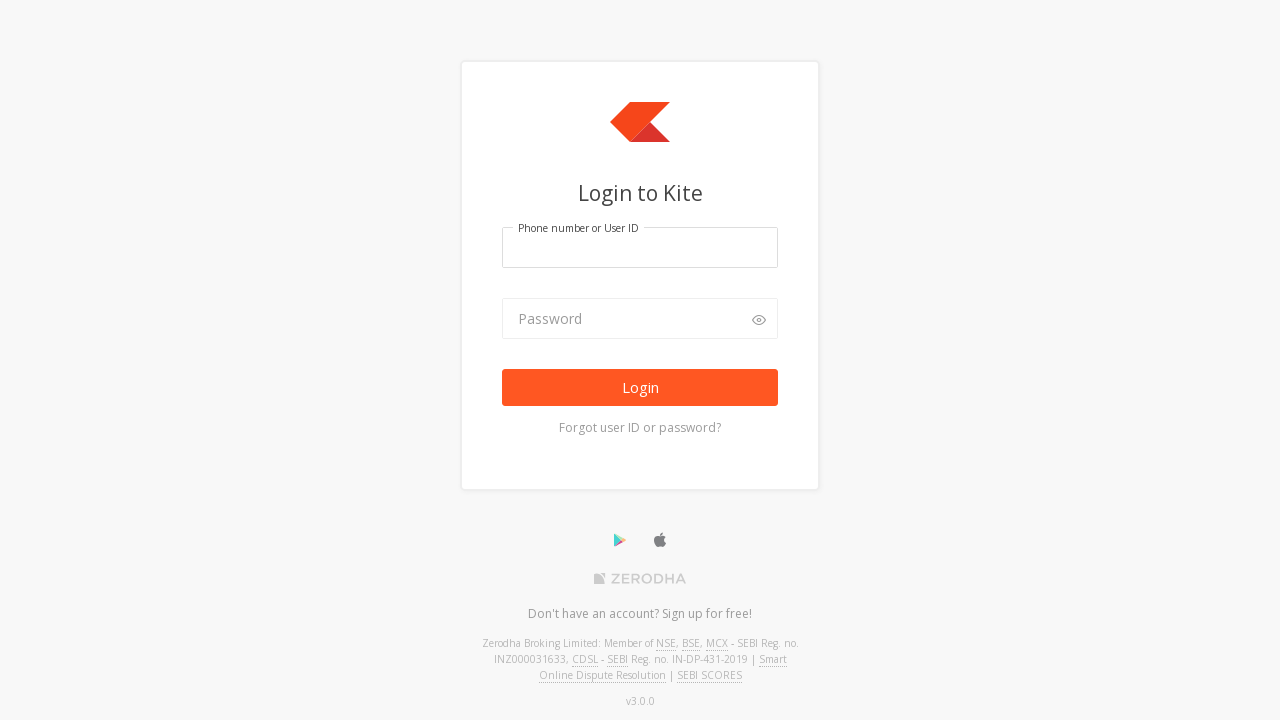

Clicked on 'Forgot user ID or password?' link on Zerodha login page at (640, 428) on text=Forgot user ID or password?
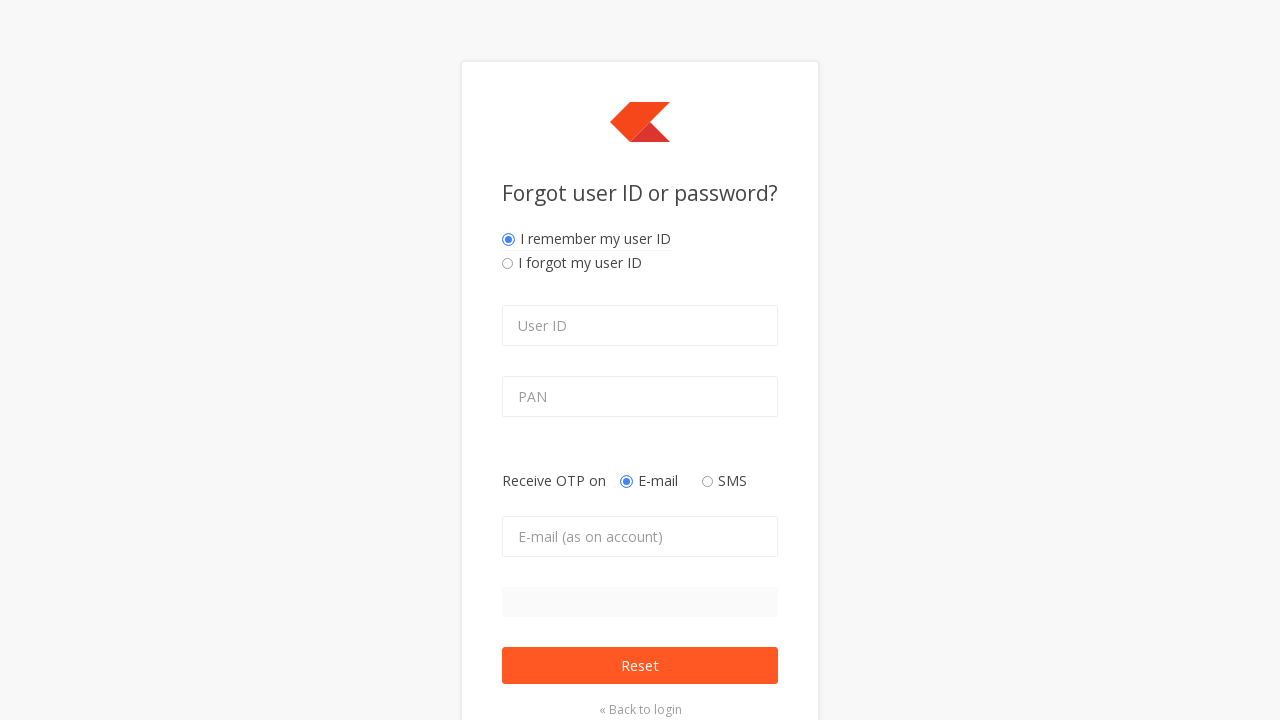

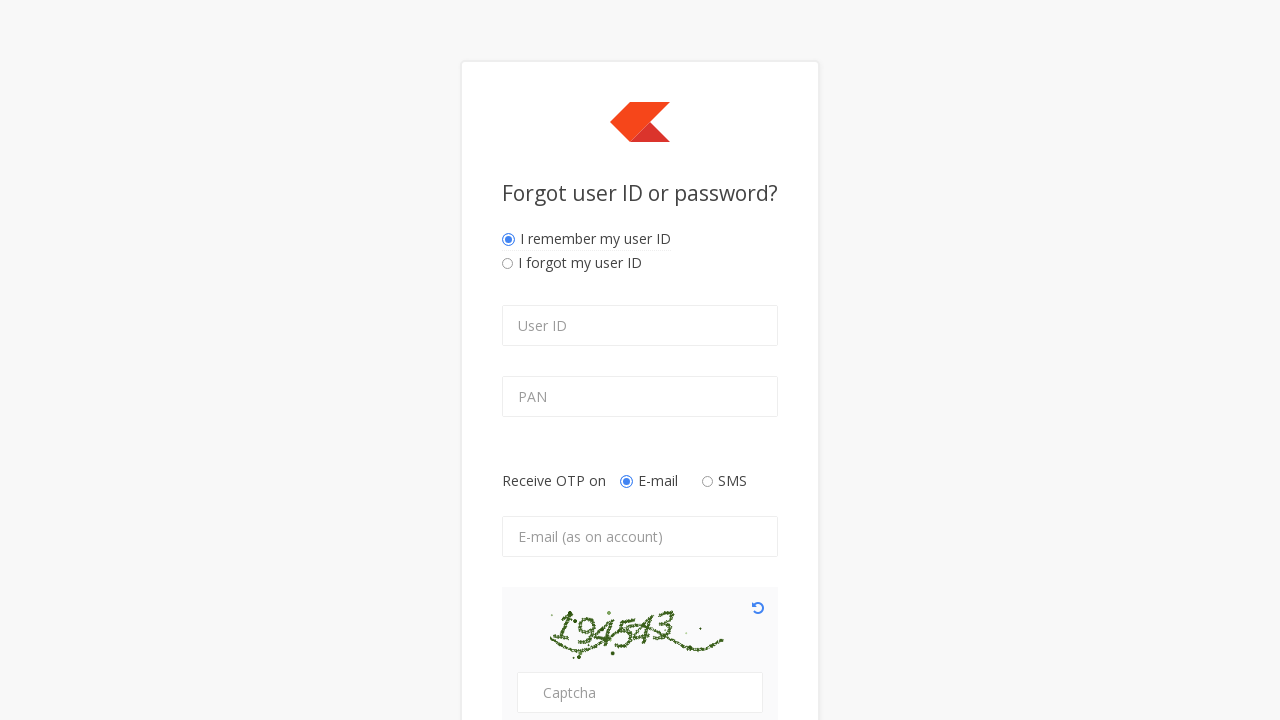